Tests that the website's slogan is correctly displayed by verifying the h1 element contains the expected text "Conectando corações, mudando vidas!"

Starting URL: https://petlov.vercel.app

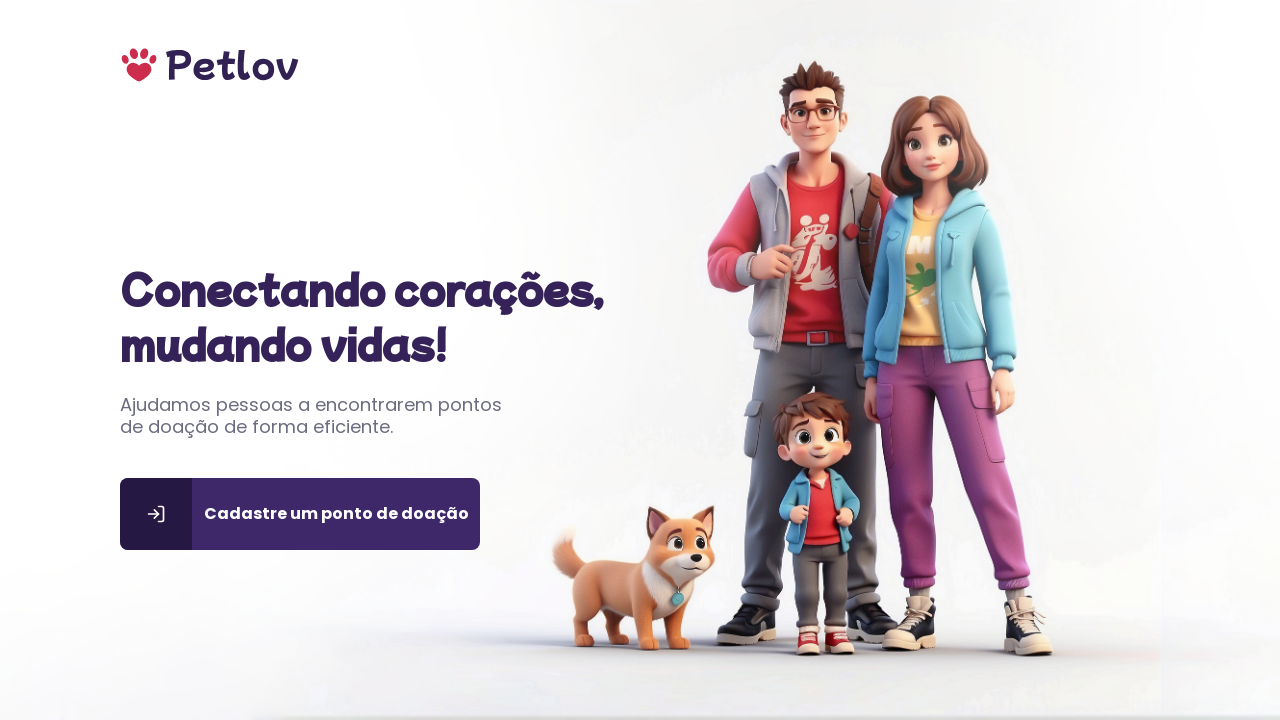

Navigated to https://petlov.vercel.app
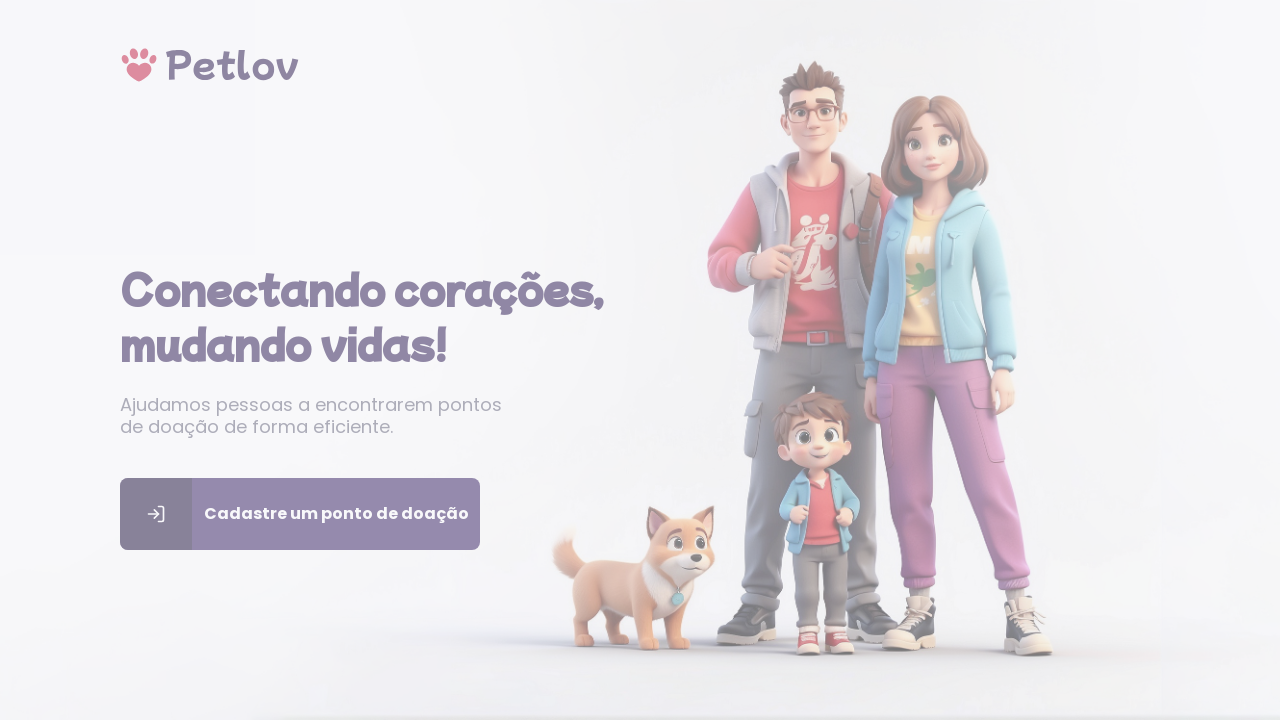

H1 element loaded and visible
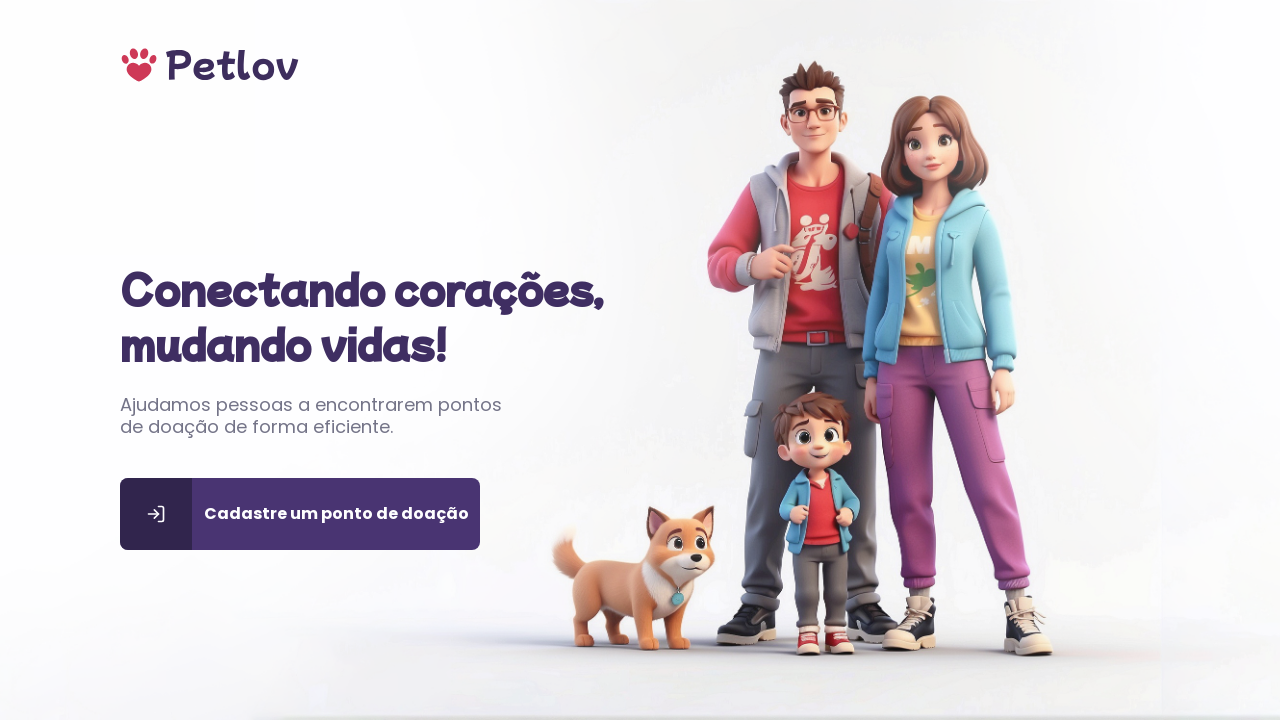

Verified that h1 contains the correct slogan text: 'Conectando corações, mudando vidas!'
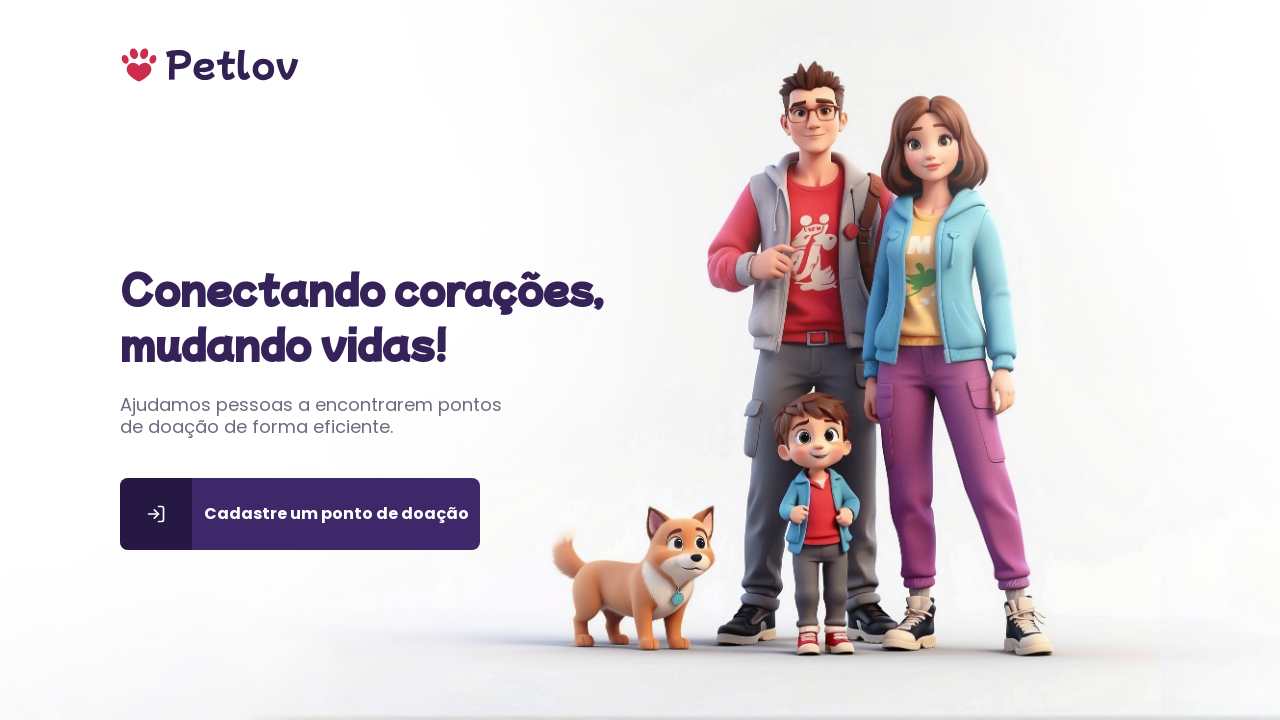

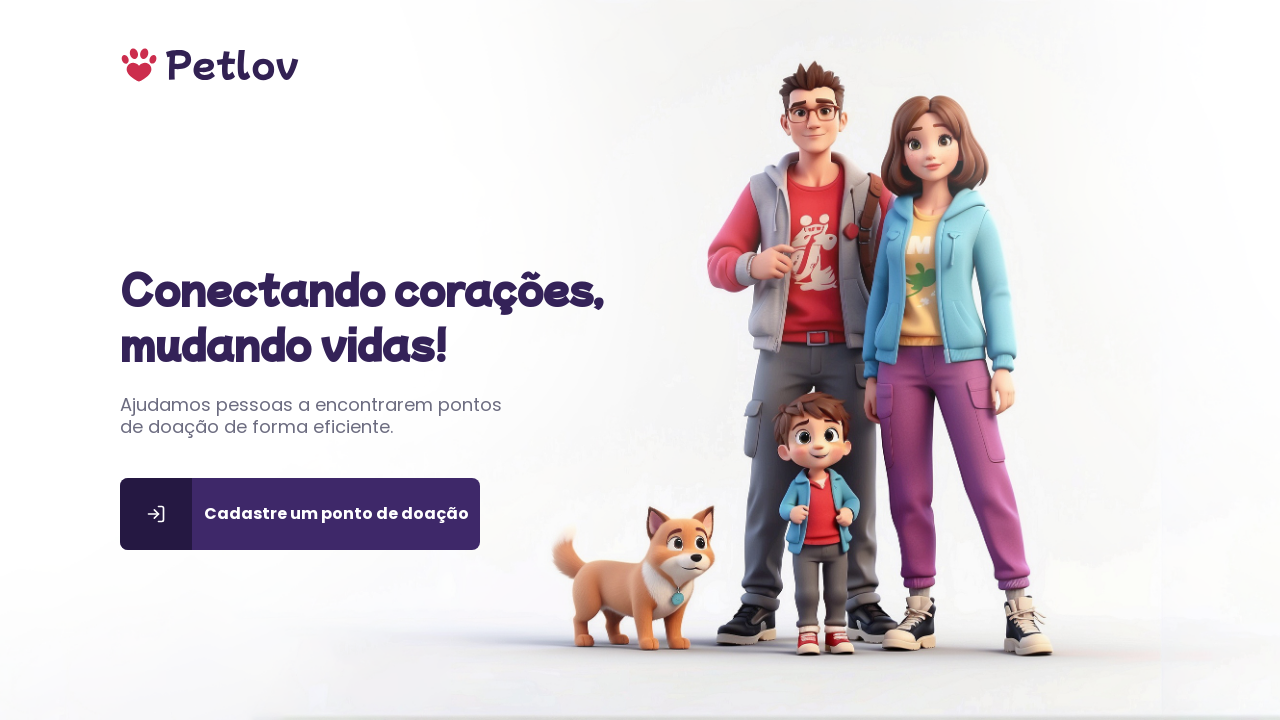